Tests handling of a simple JavaScript alert by clicking a button to trigger the alert, accepting it, and verifying the result message

Starting URL: https://the-internet.herokuapp.com/javascript_alerts

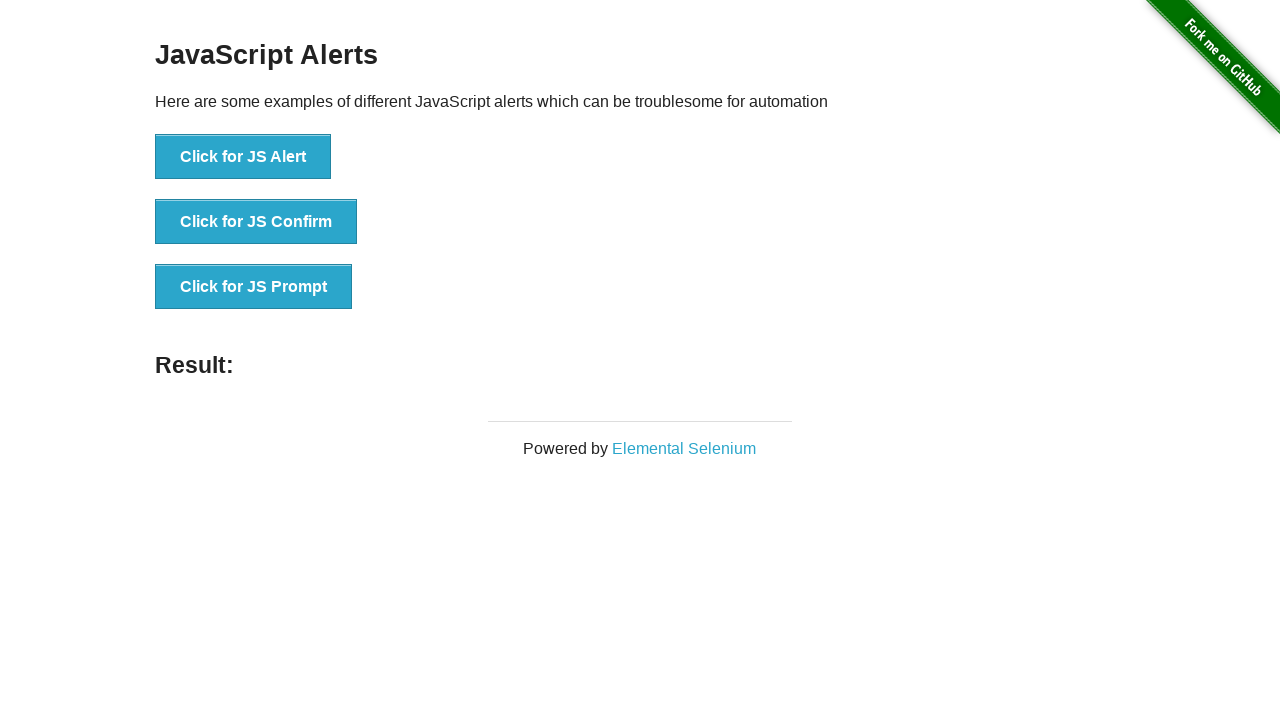

Clicked the 'Click for JS Alert' button to trigger simple alert at (243, 157) on #content > div > ul > li:nth-child(1) > button
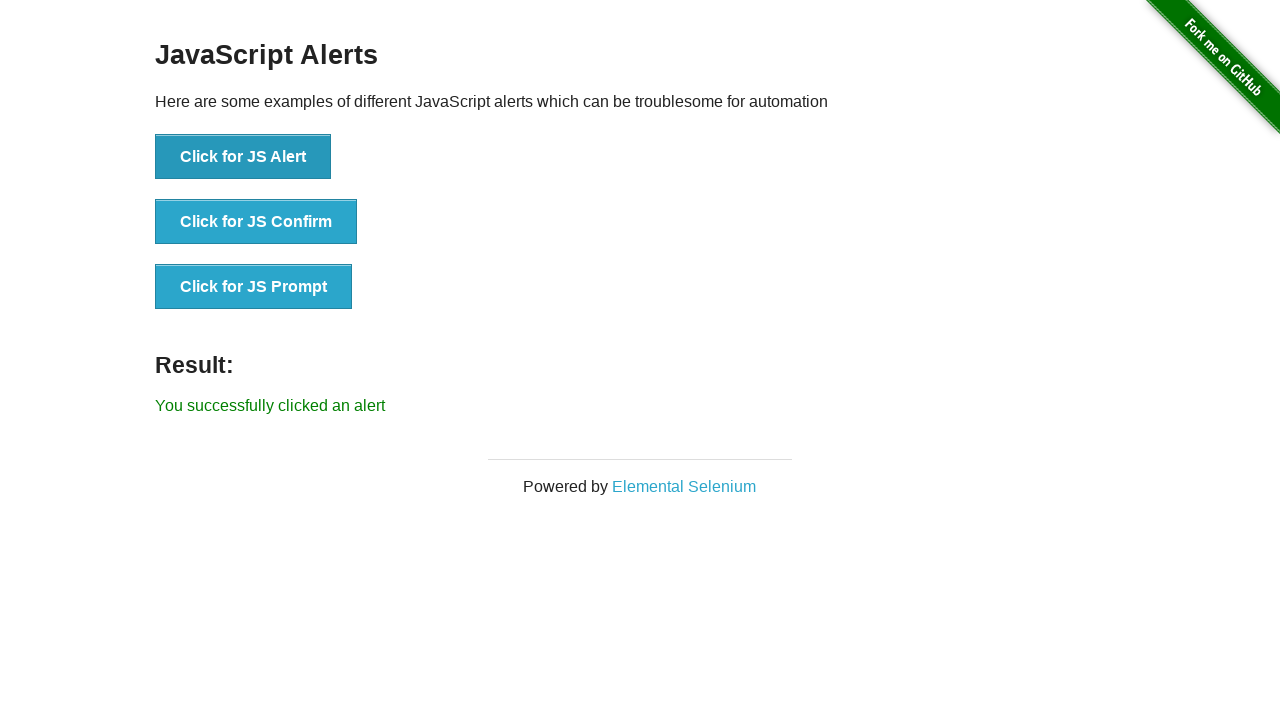

Registered dialog handler to accept alert when it appears
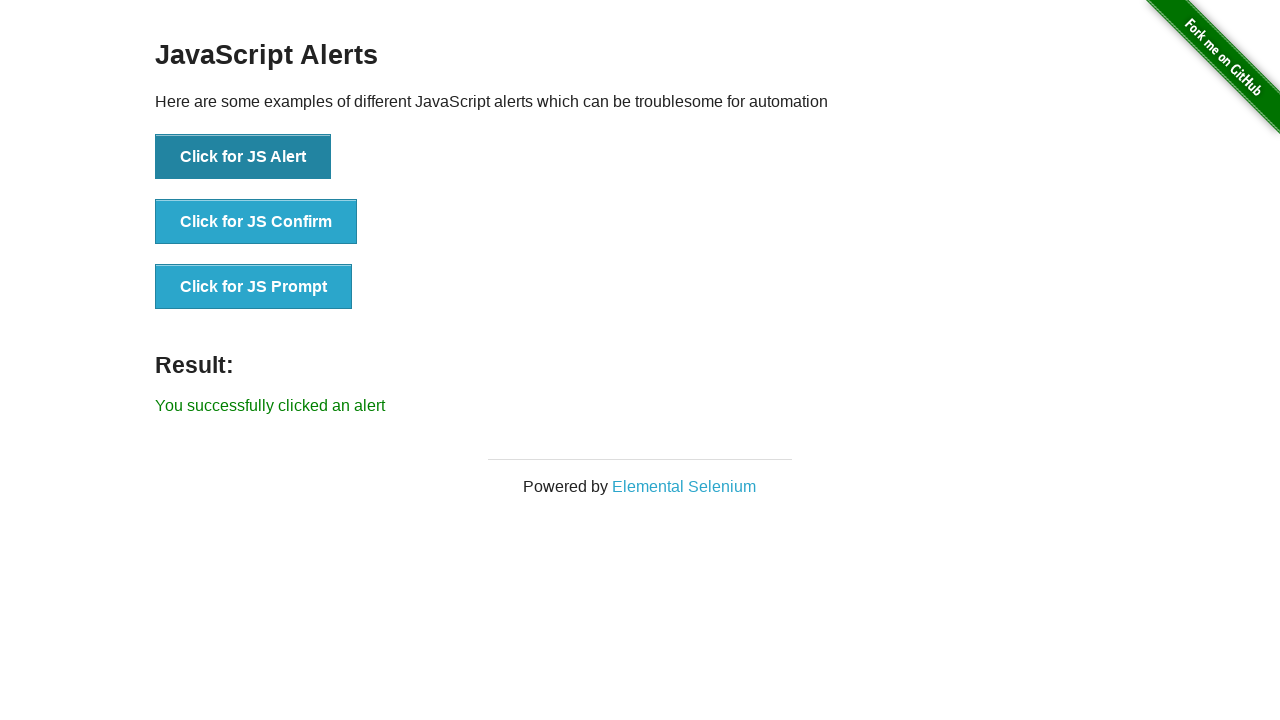

Result message element appeared on page
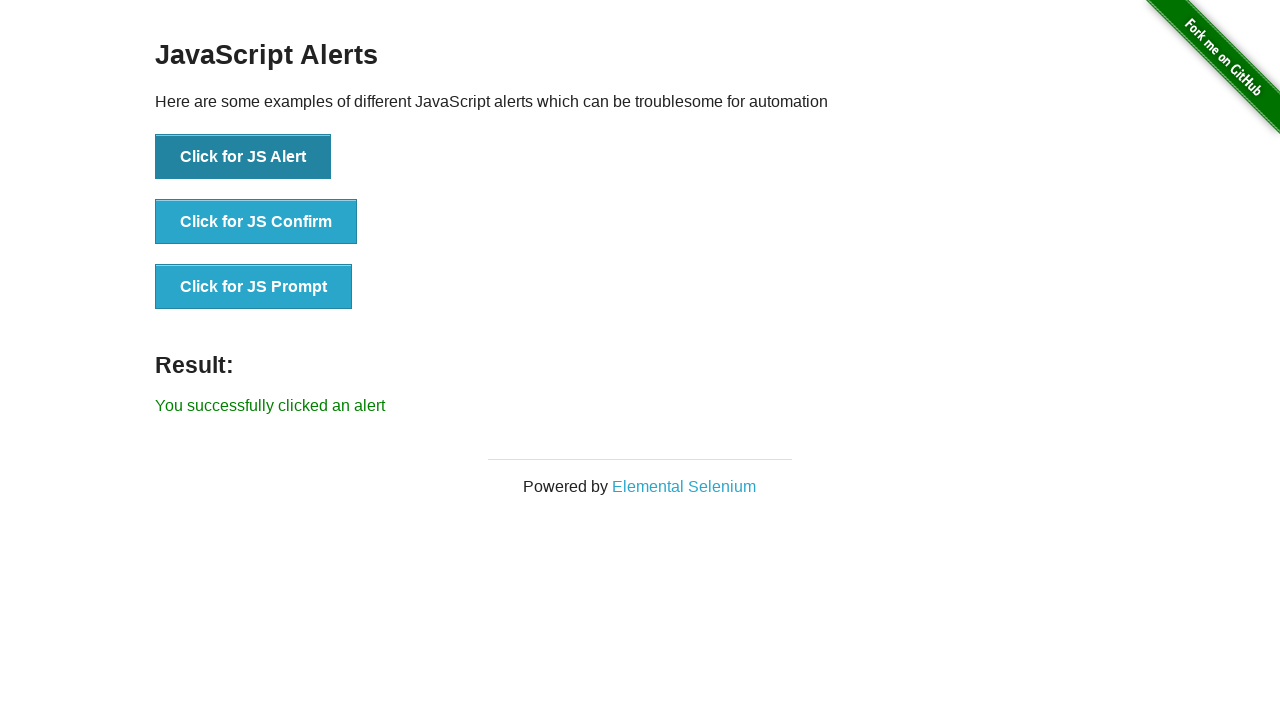

Retrieved result text from page
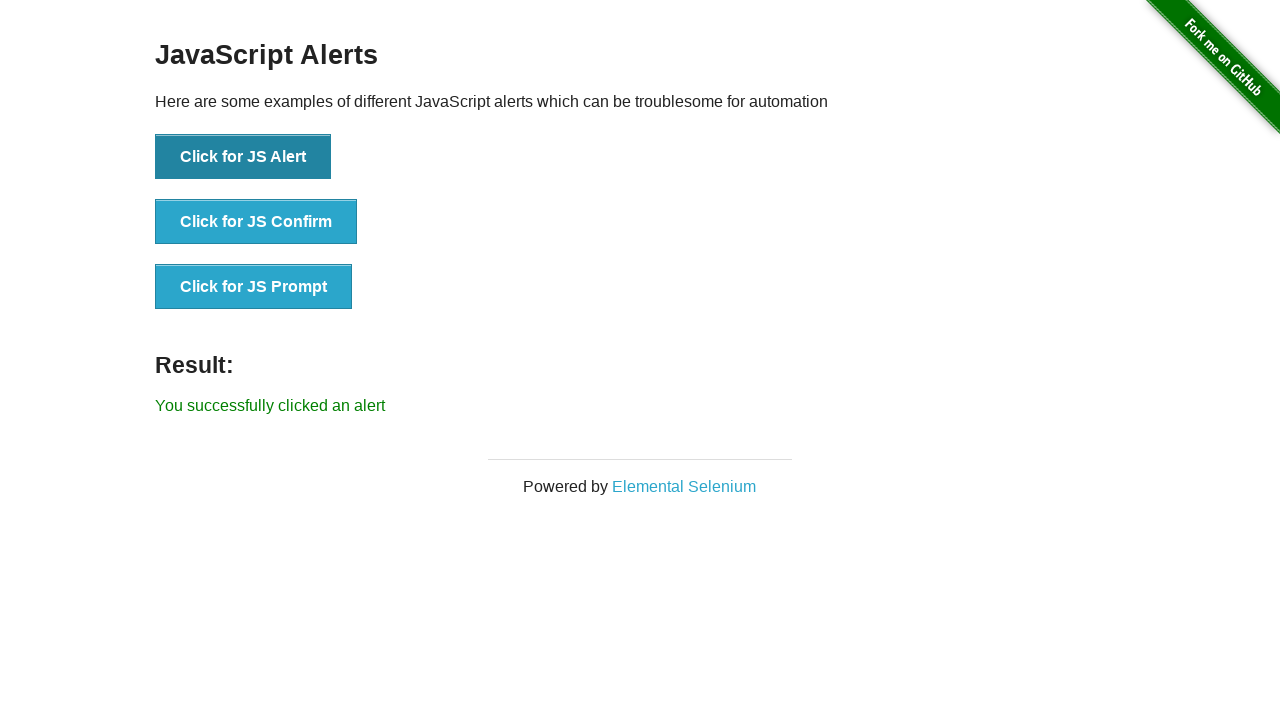

Verified result message matches expected text 'You successfully clicked an alert'
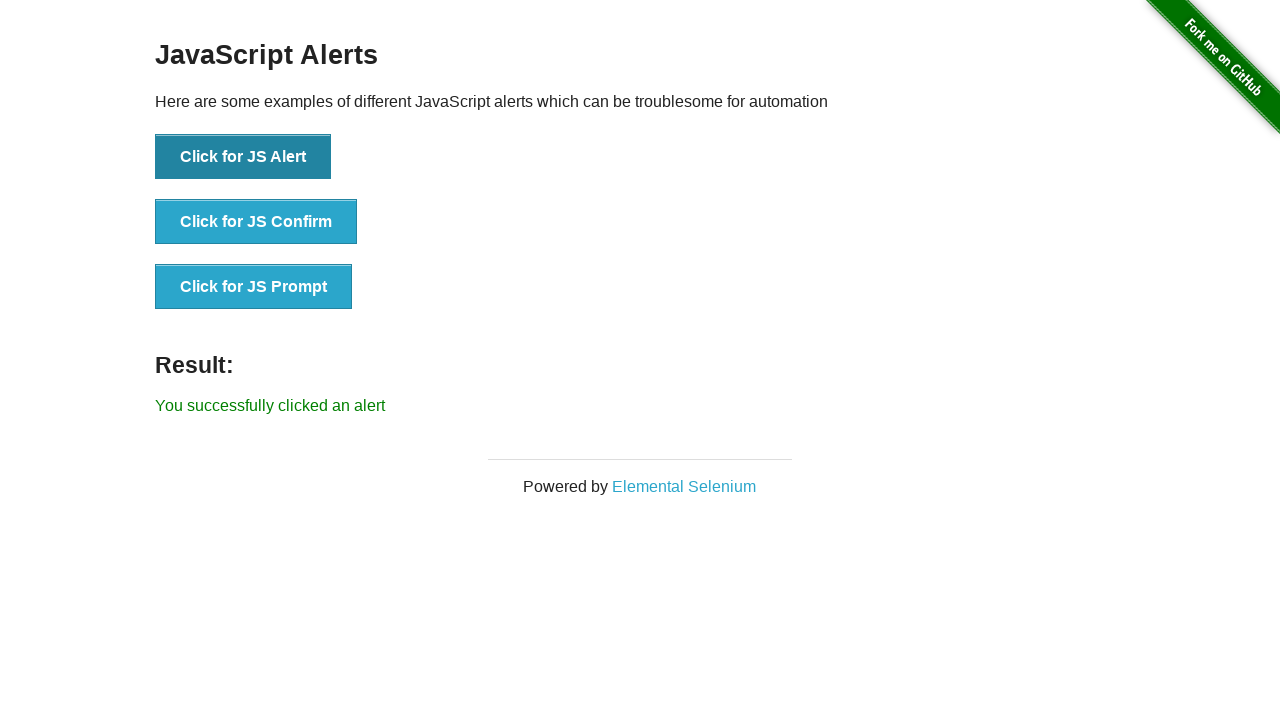

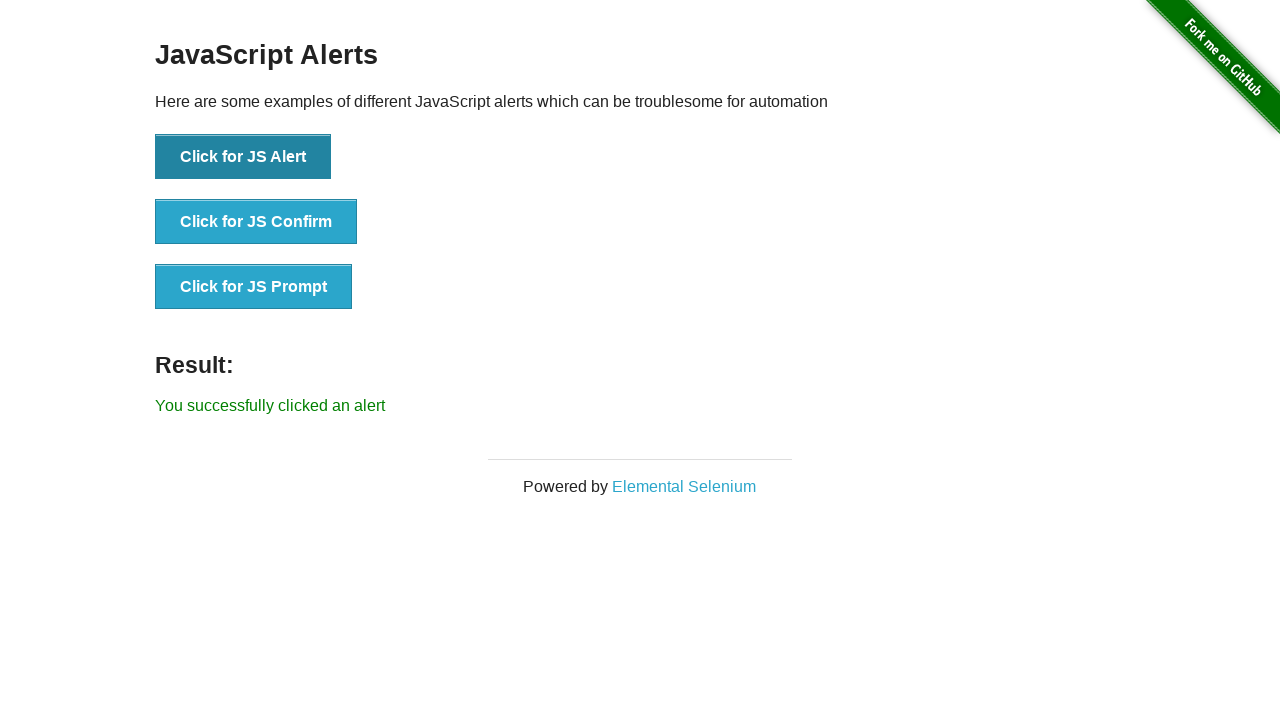